Solves a math captcha by reading a value, calculating the result using a formula, filling the answer field, checking a checkbox, selecting a radio button, and submitting the form

Starting URL: http://suninjuly.github.io/math.html

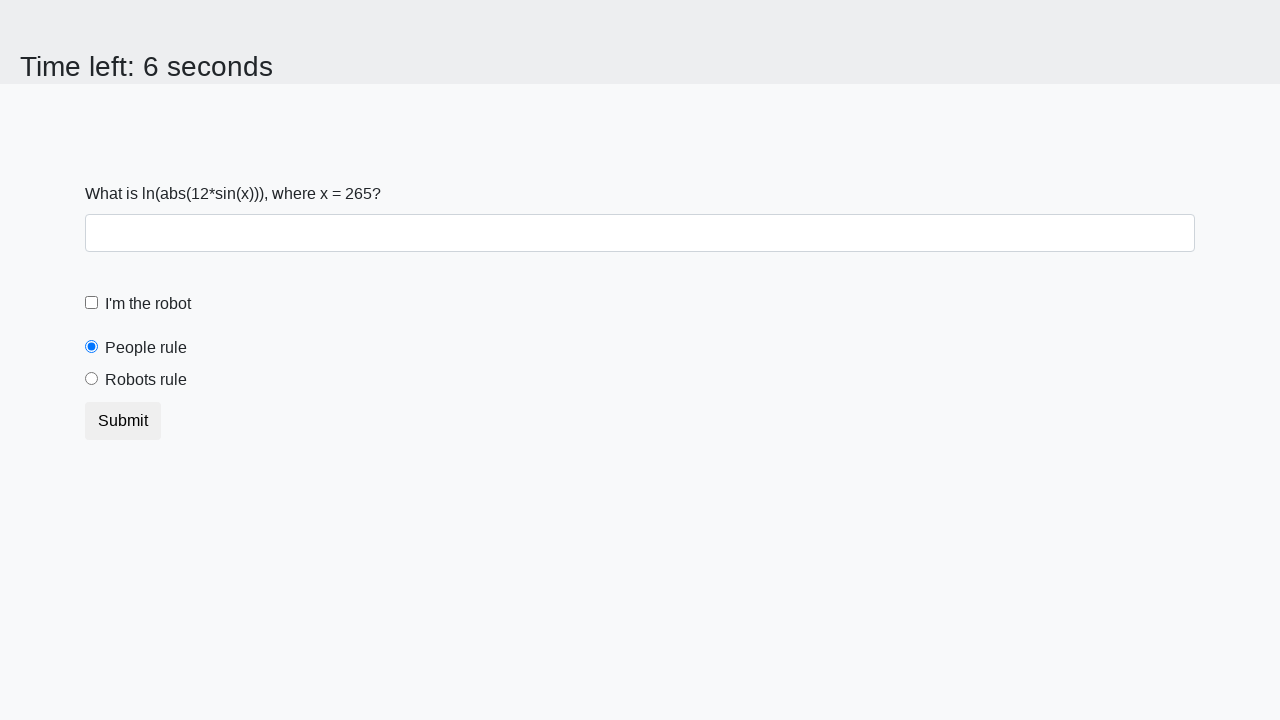

Read x value from page element
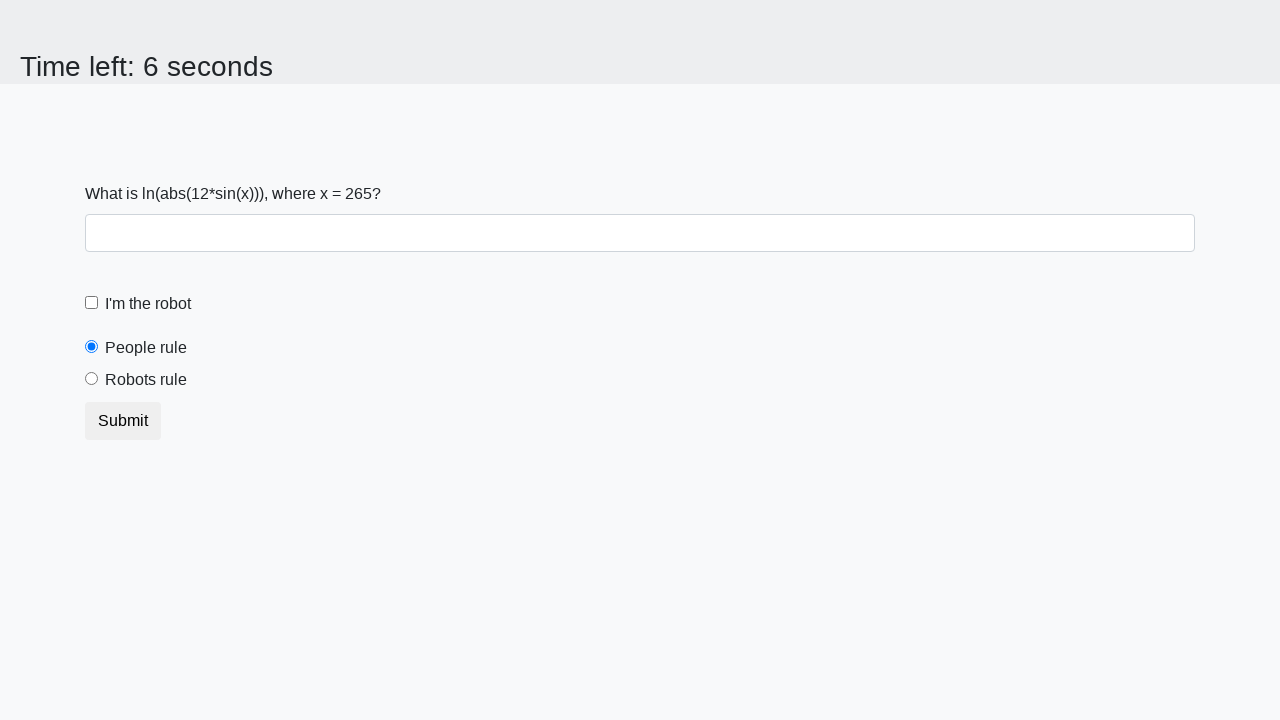

Calculated result using math formula: y = 2.3728685218473275
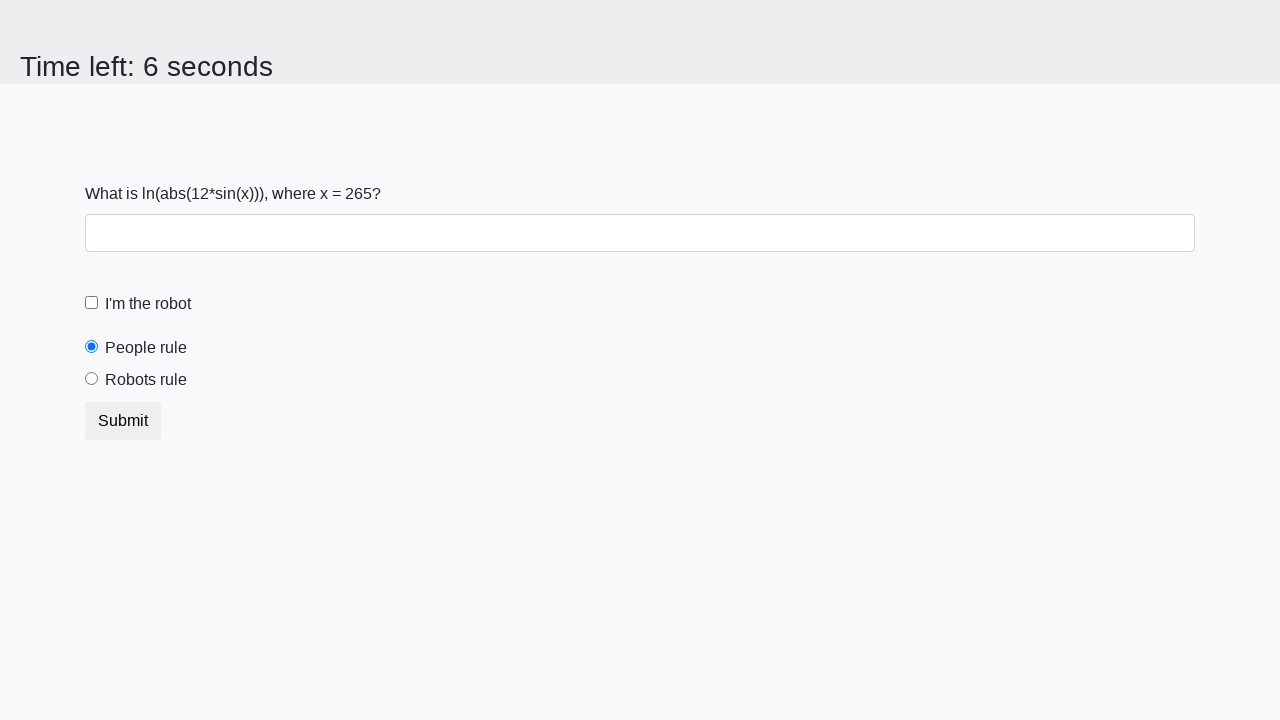

Filled answer field with calculated value on .form-control
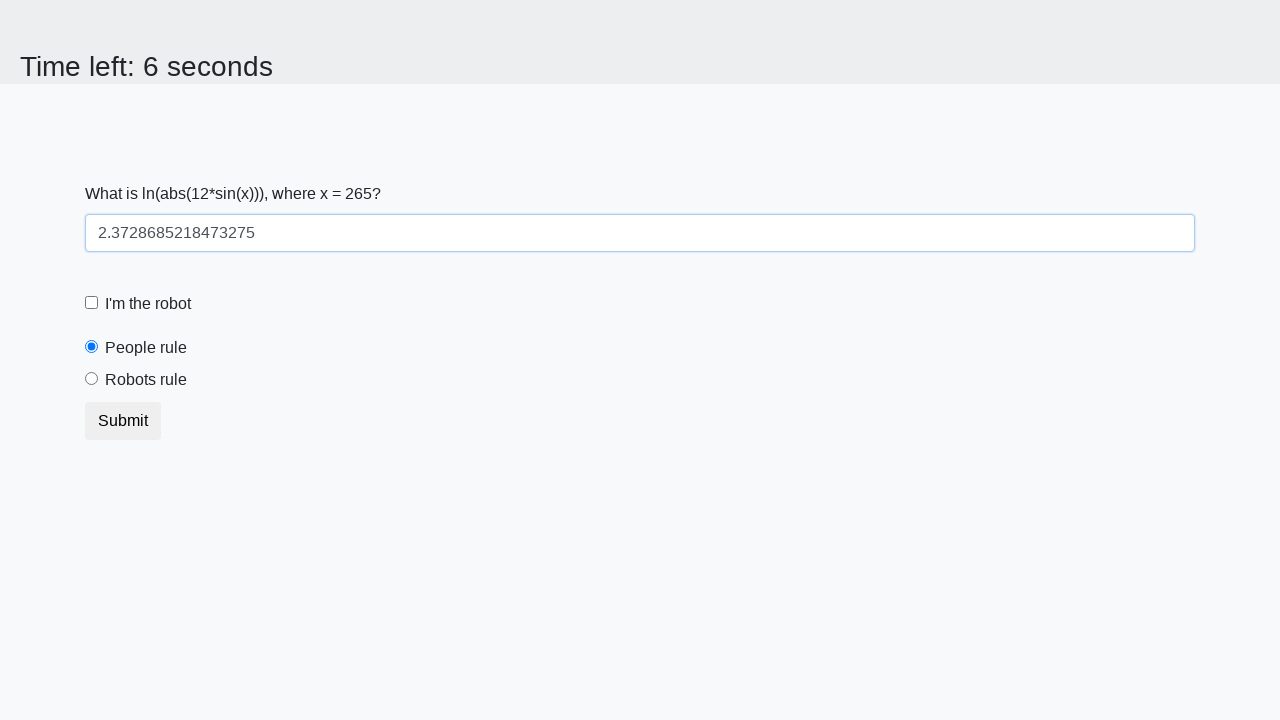

Checked the 'I'm the robot' checkbox at (148, 304) on [for='robotCheckbox']
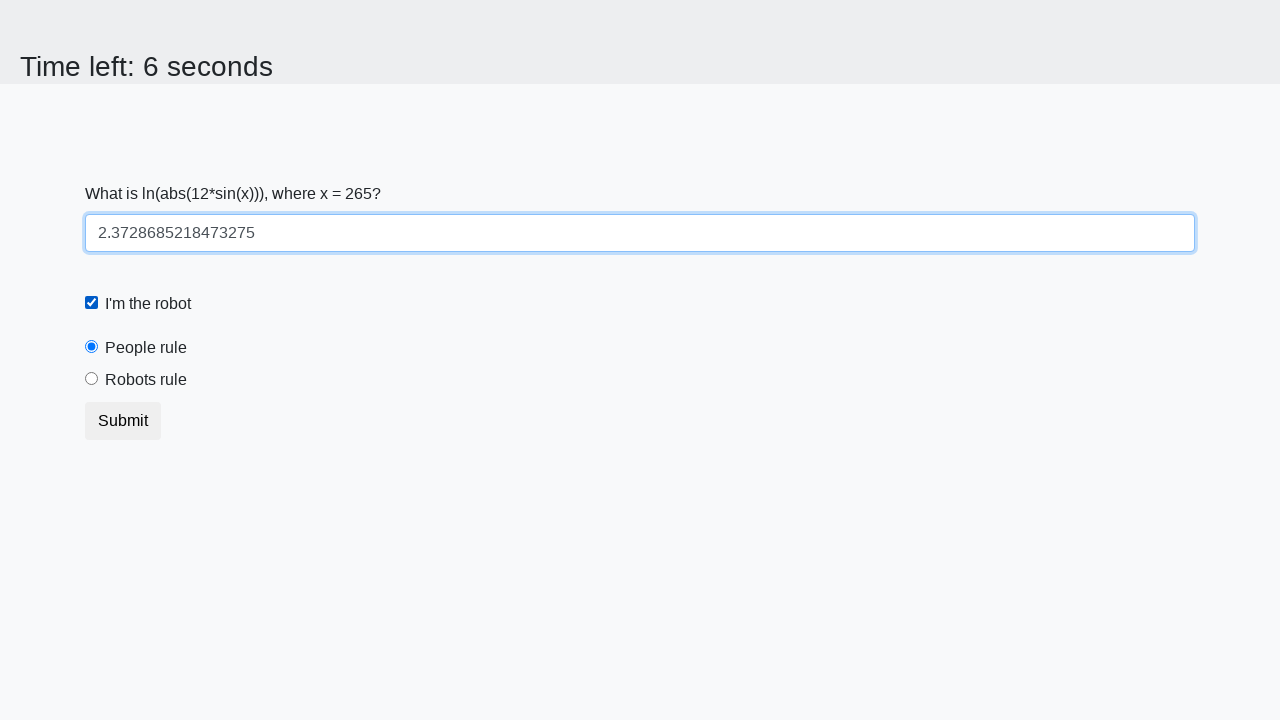

Selected 'Robots rule' radio button at (146, 380) on [for='robotsRule']
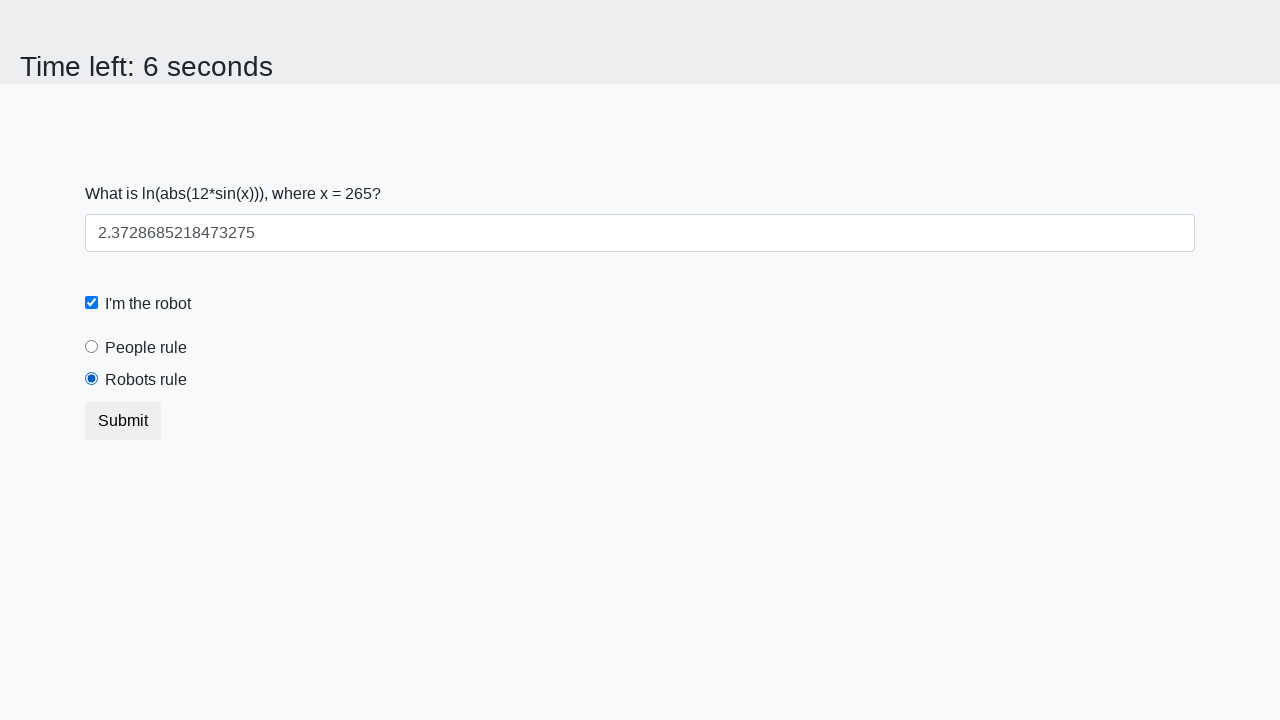

Submitted the form at (123, 421) on button.btn
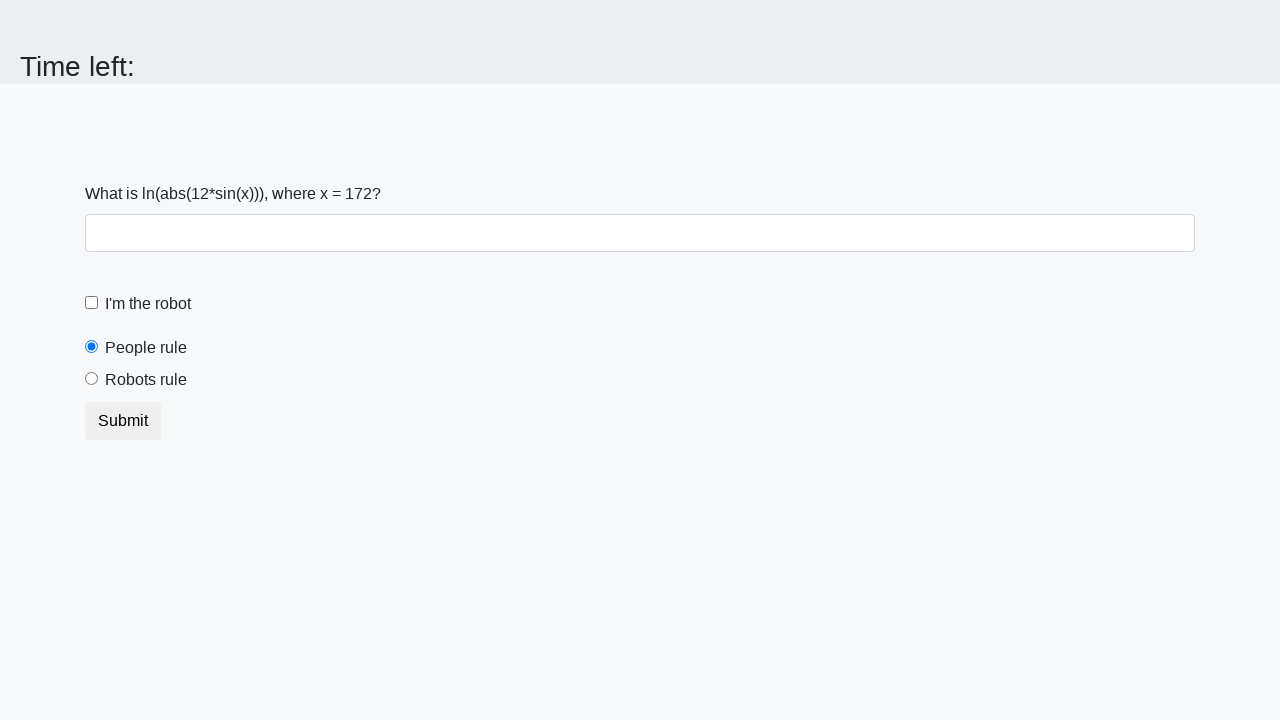

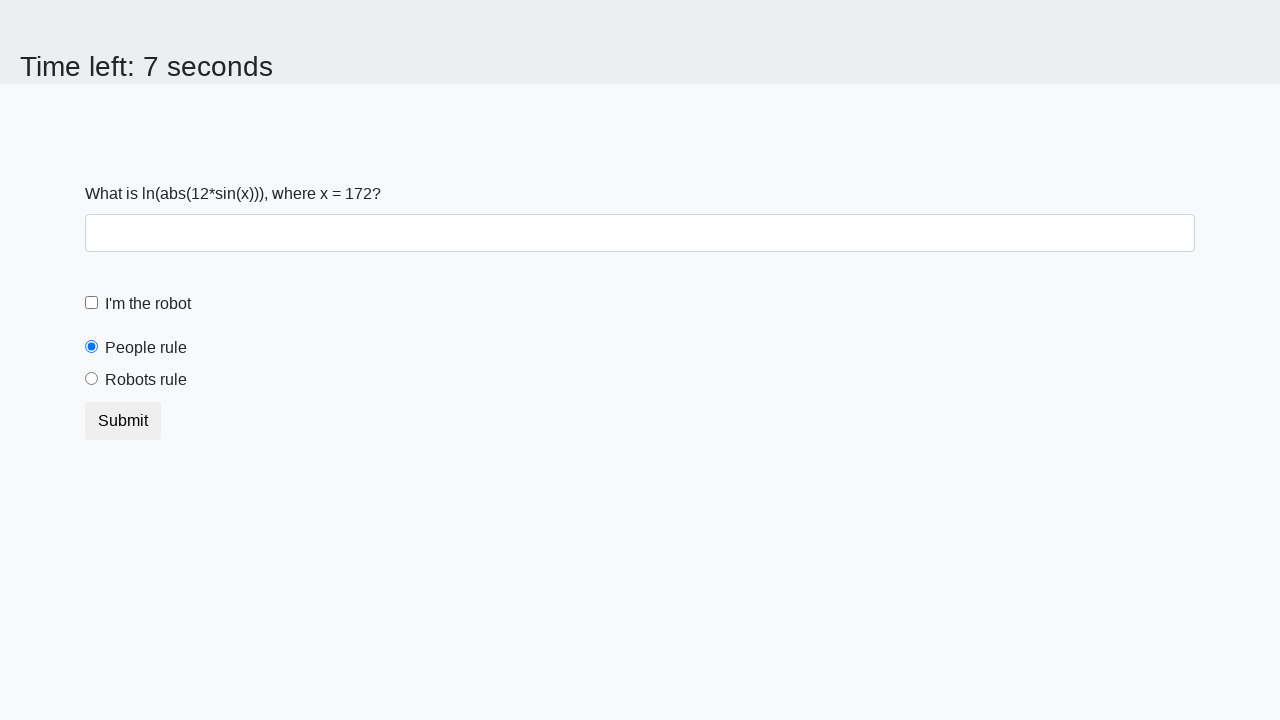